Tests clicking a button with a dynamic ID on the UI Testing Playground site to verify that elements with changing IDs can be located using CSS selectors

Starting URL: http://uitestingplayground.com/dynamicid

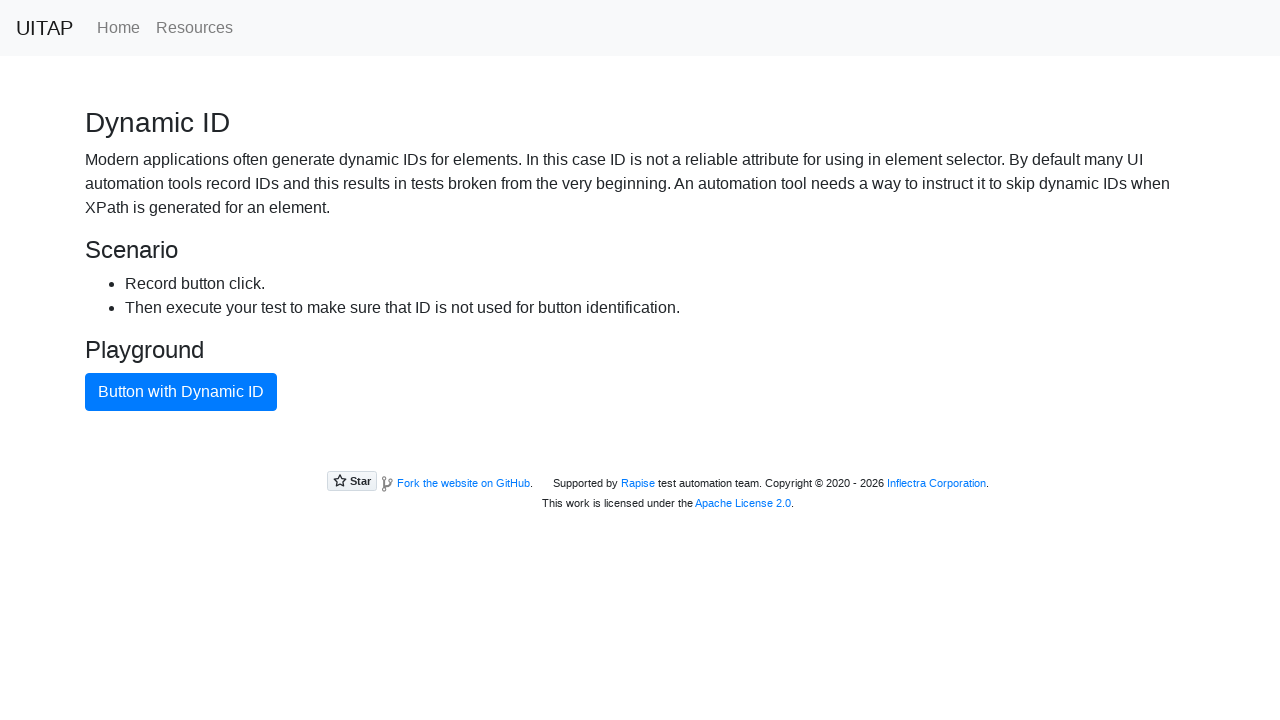

Clicked button with dynamic ID using CSS selector at (181, 392) on .btn.btn-primary
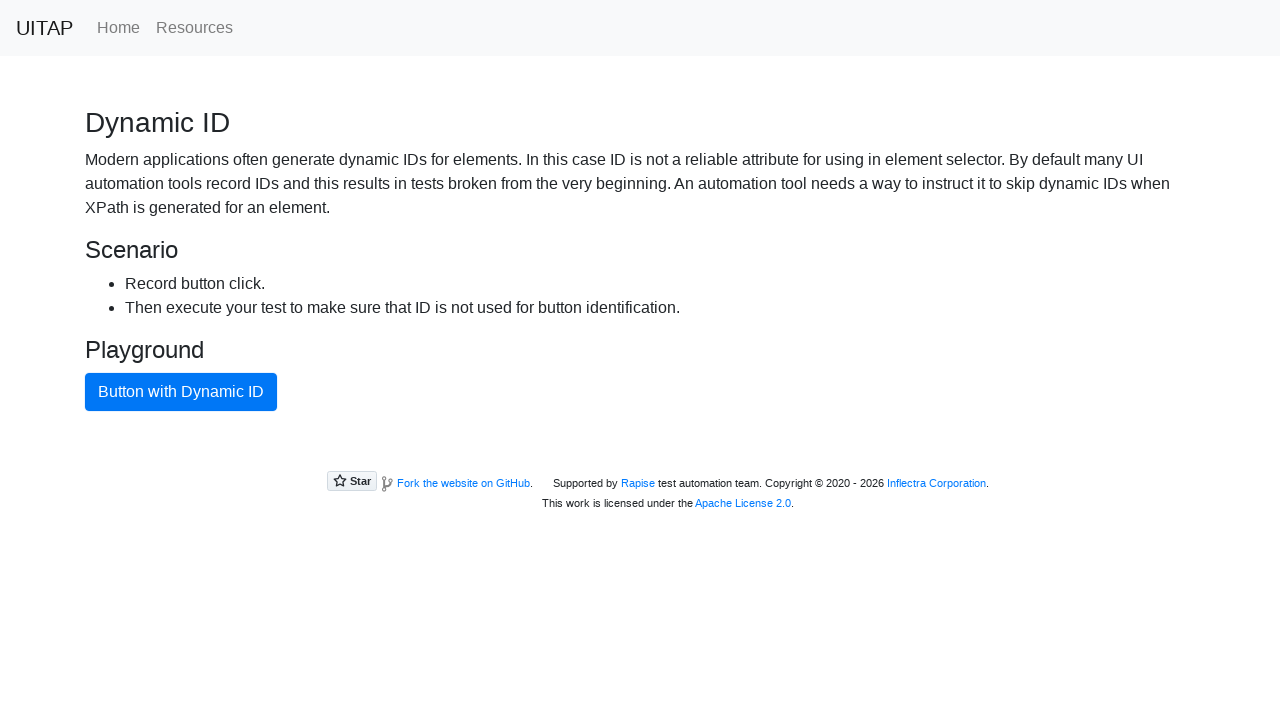

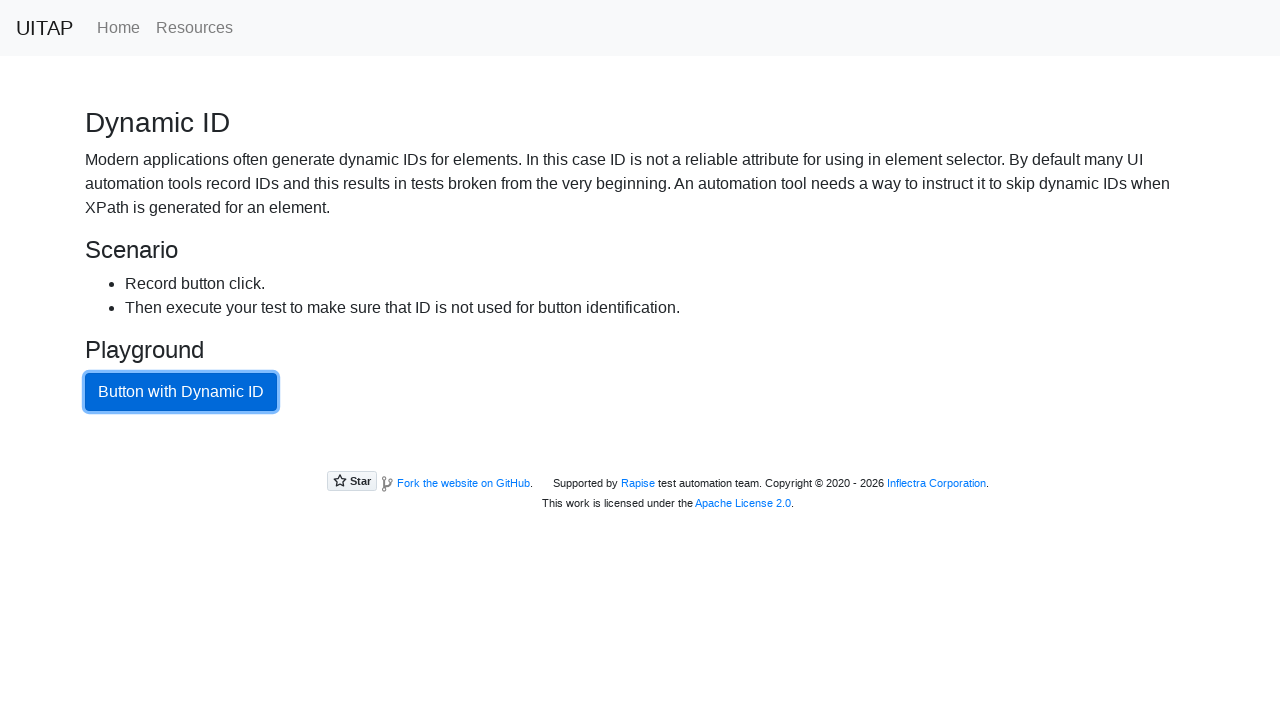